Tests a math problem form by reading two numbers, calculating their sum, selecting the result from a dropdown, and submitting the form

Starting URL: http://suninjuly.github.io/selects1.html

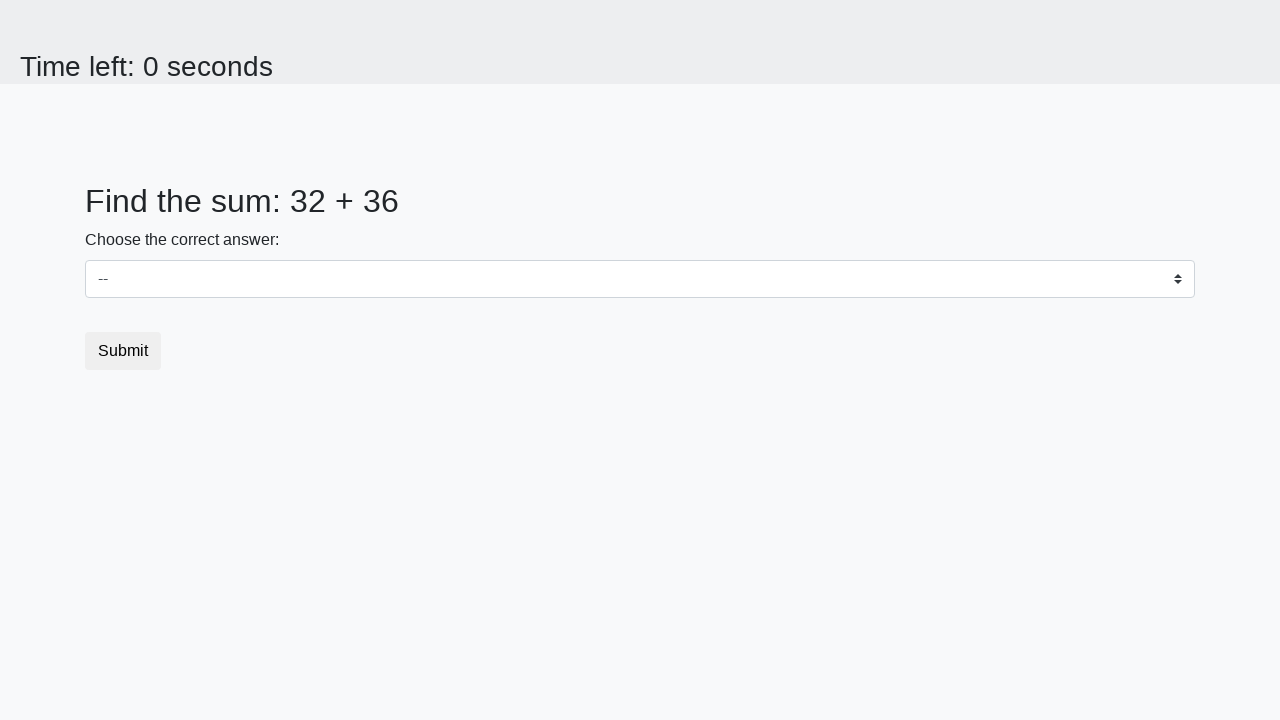

Read first number from the page
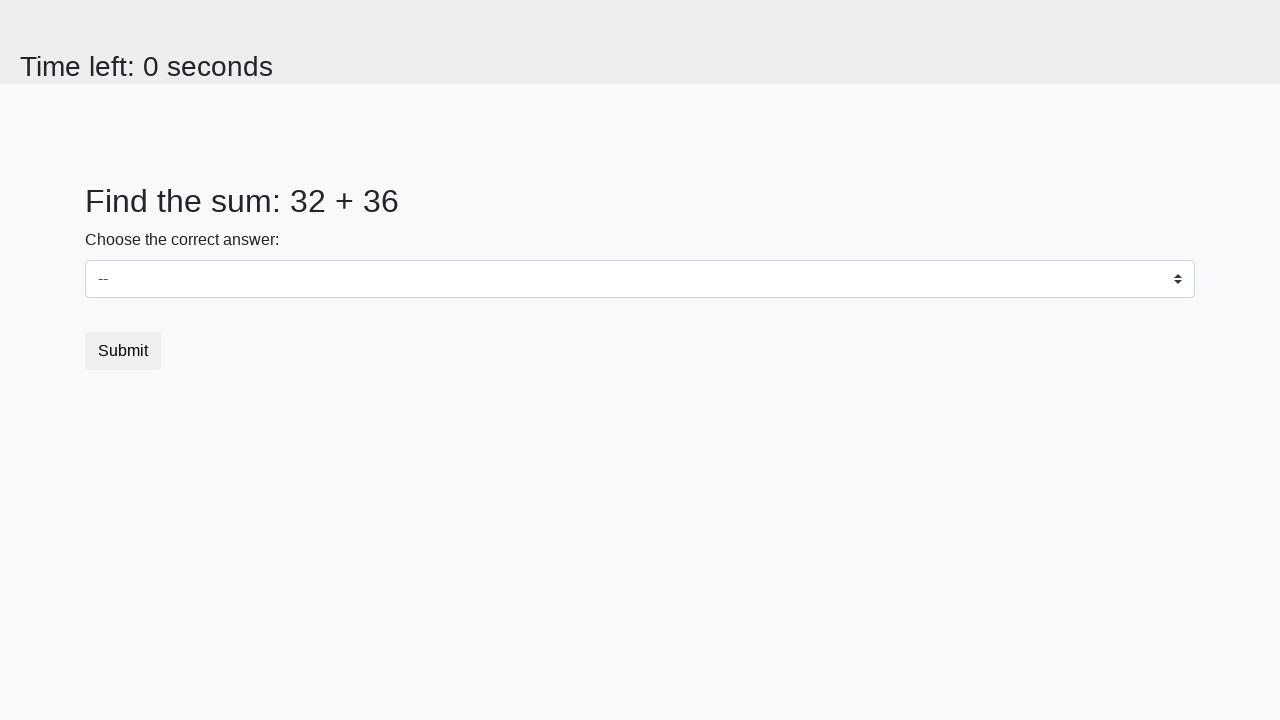

Read second number from the page
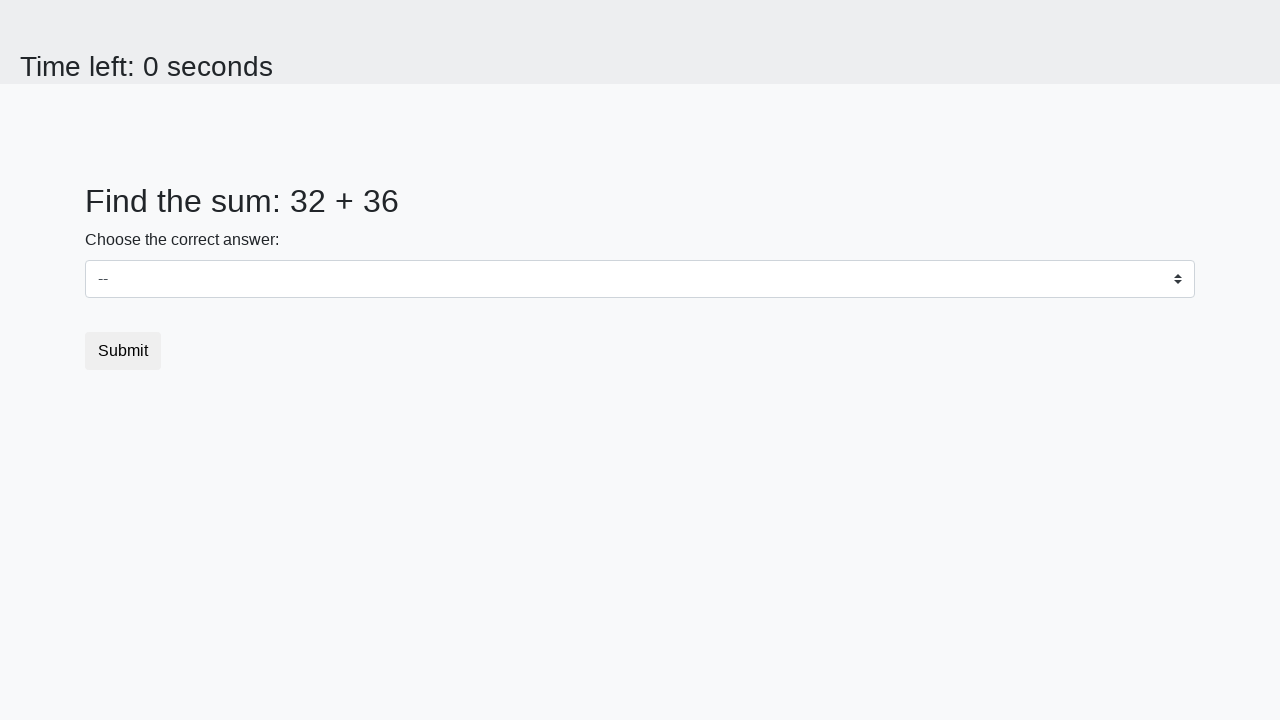

Calculated sum: 32 + 36 = 68
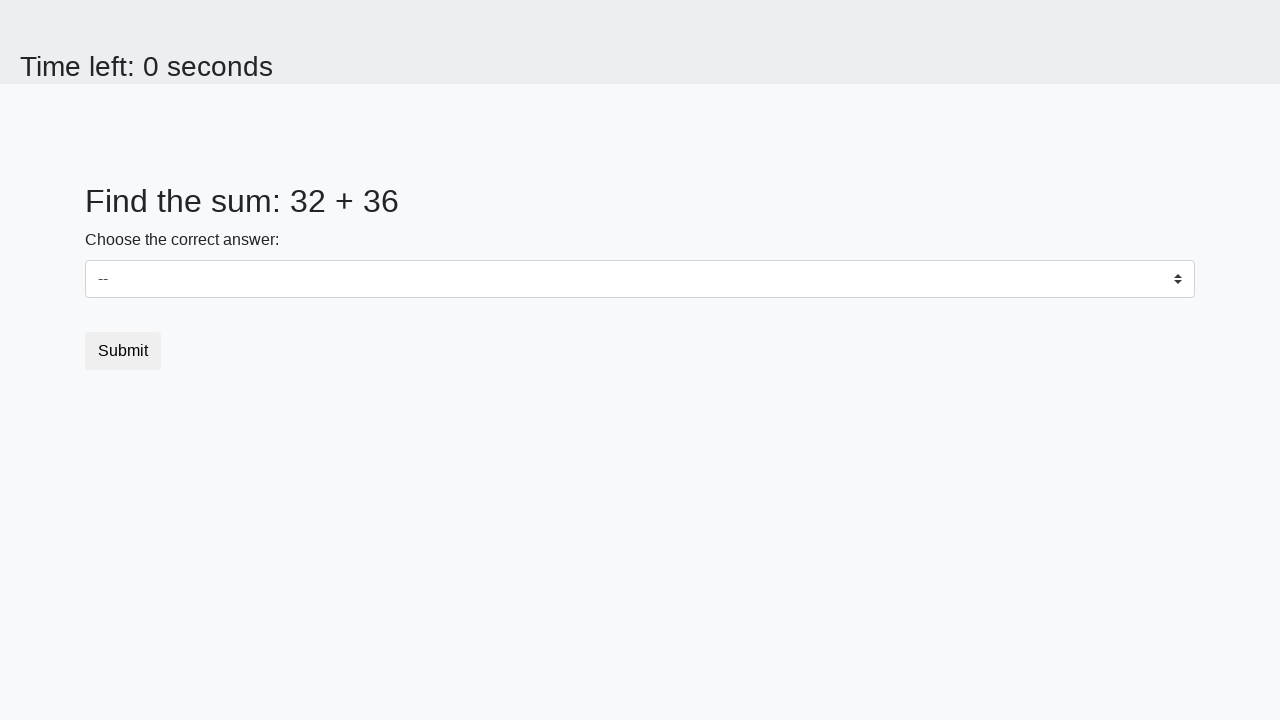

Selected 68 from the dropdown on #dropdown
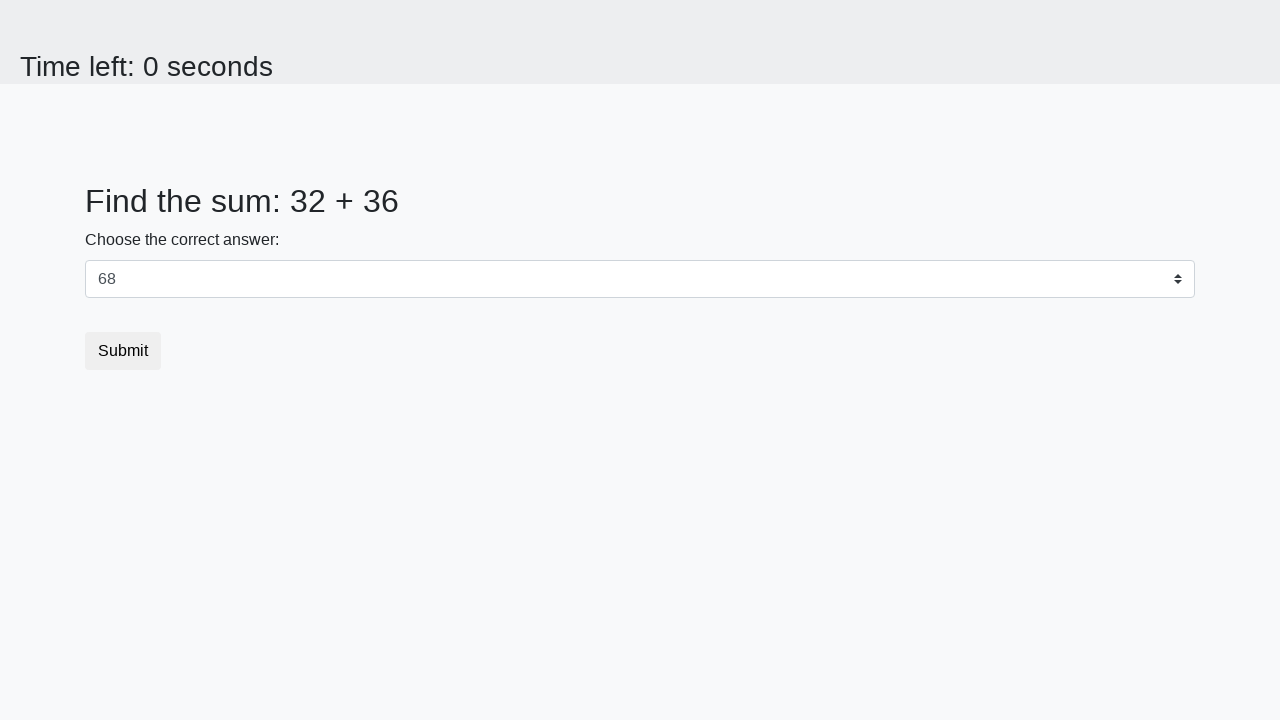

Clicked submit button to submit the form at (123, 351) on button.btn.btn-default
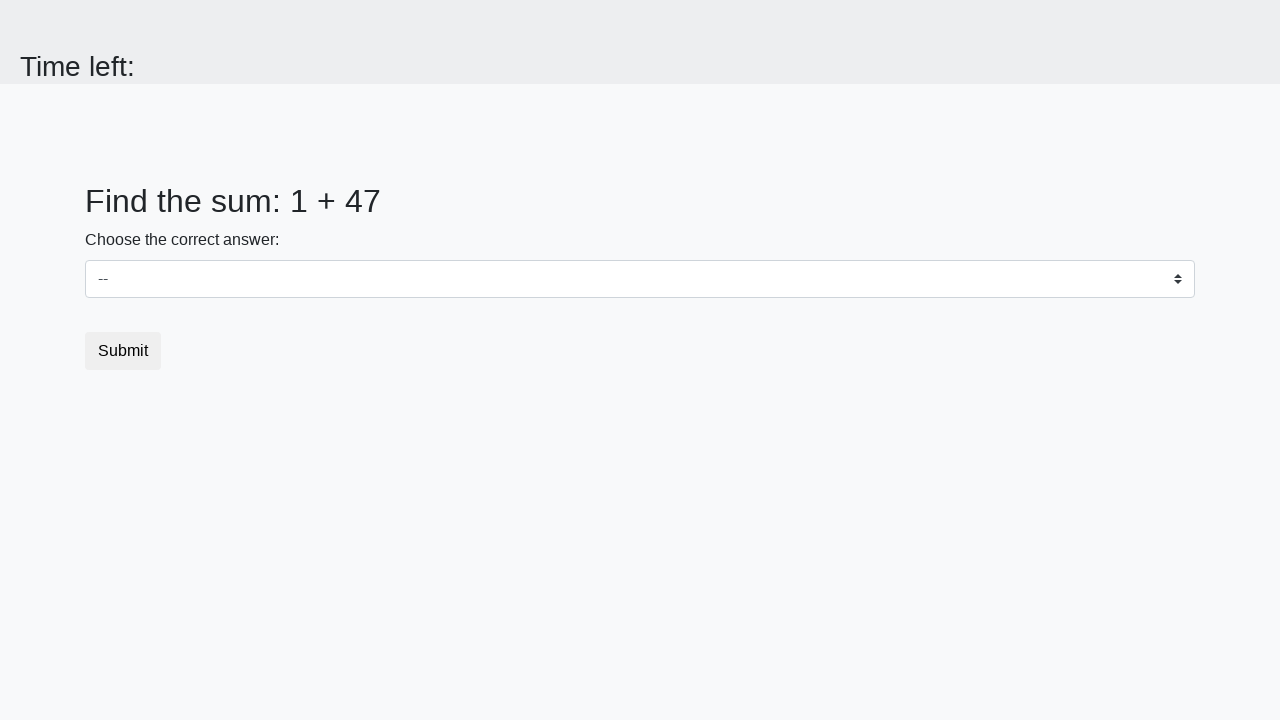

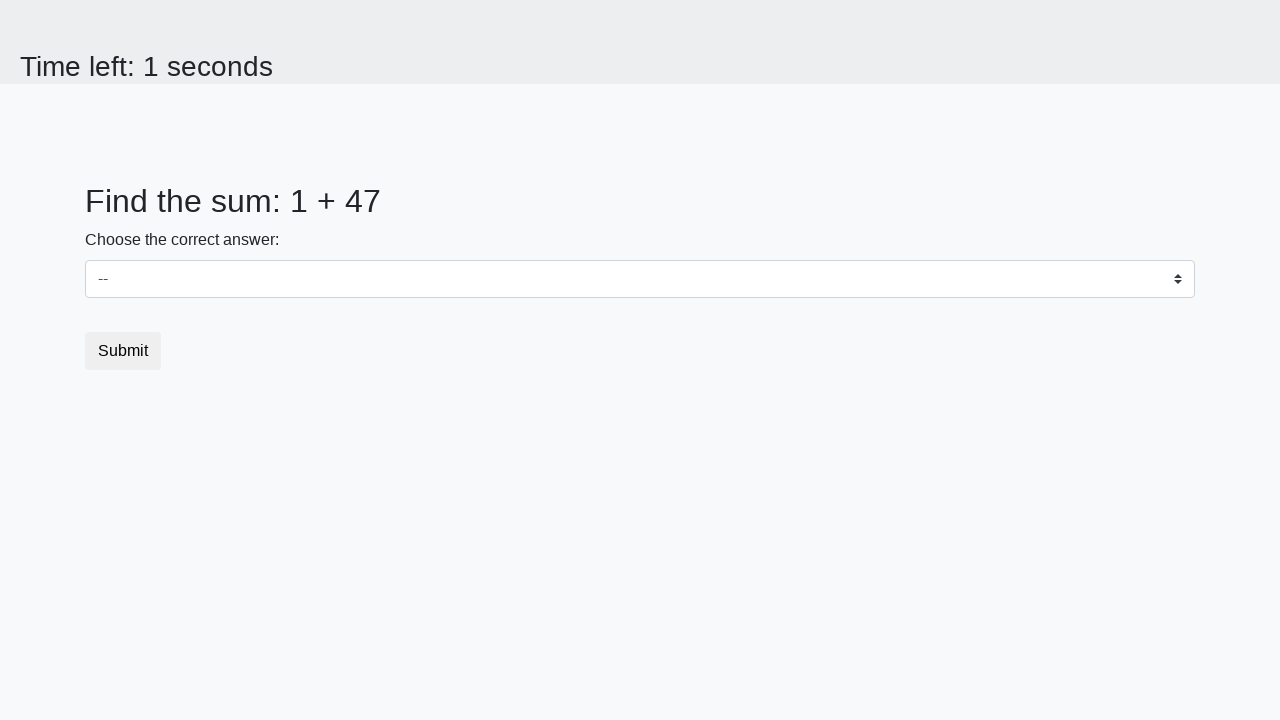